Tests JavaScript alert handling by clicking a button that triggers an alert, accepting it, and verifying the output message

Starting URL: https://atidcollege.co.il/Xamples/ex_switch_navigation.html

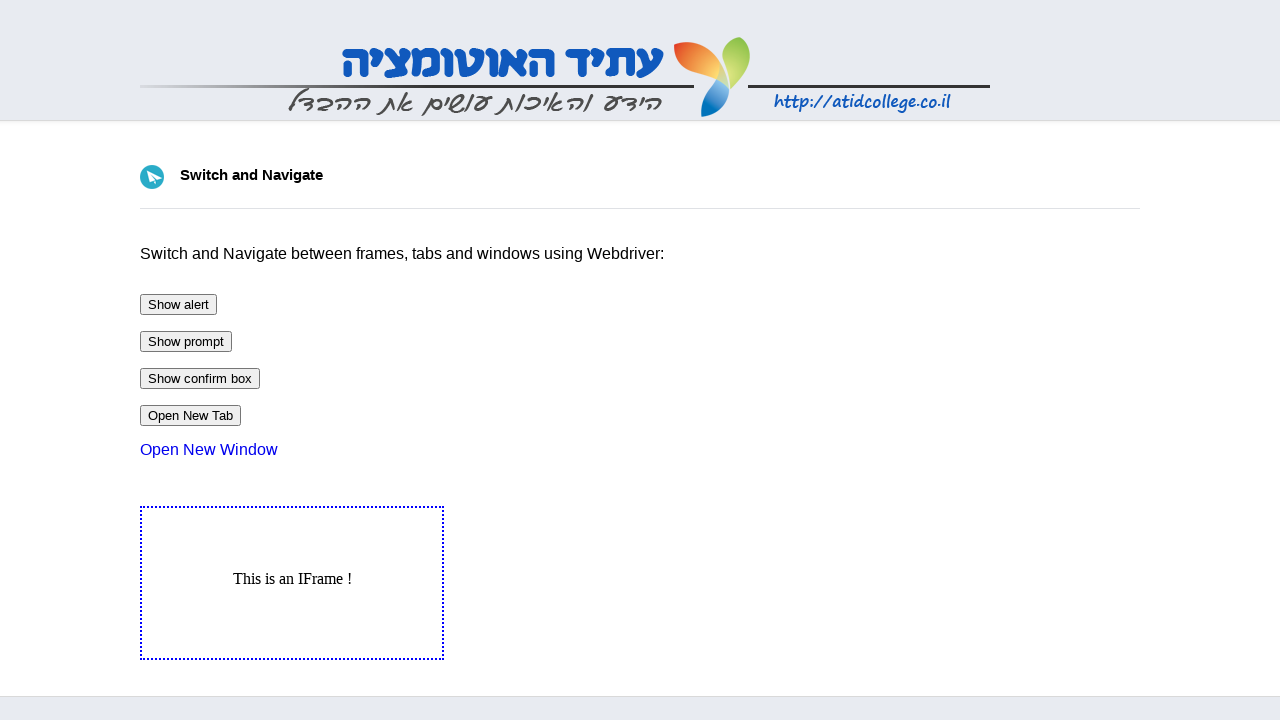

Clicked button to trigger JavaScript alert at (178, 304) on #btnAlert
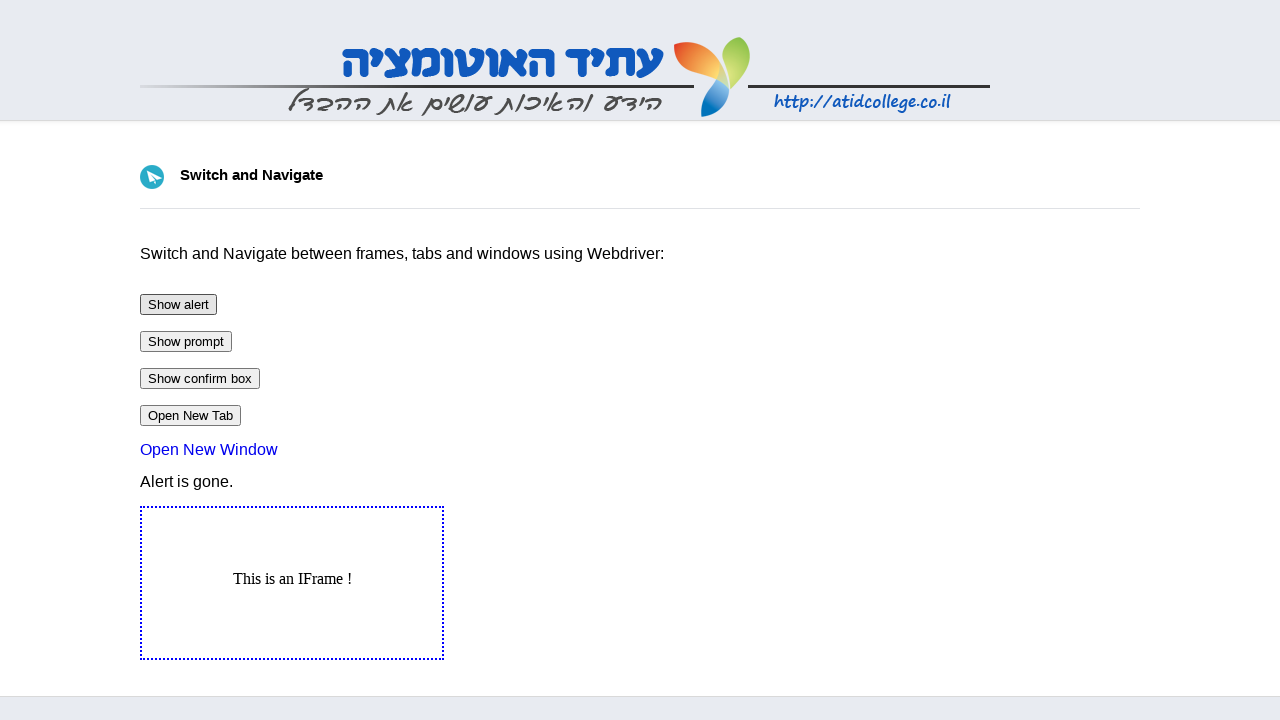

Set up dialog handler to accept alert
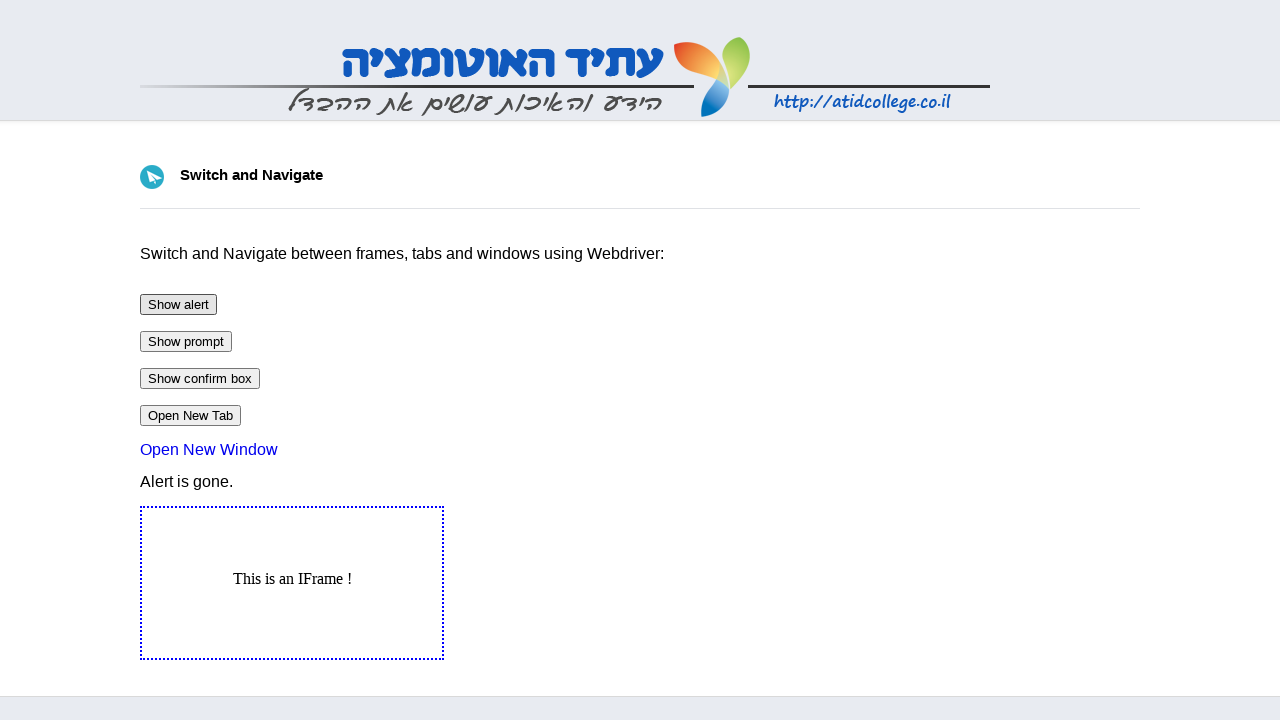

Waited for output message element to appear
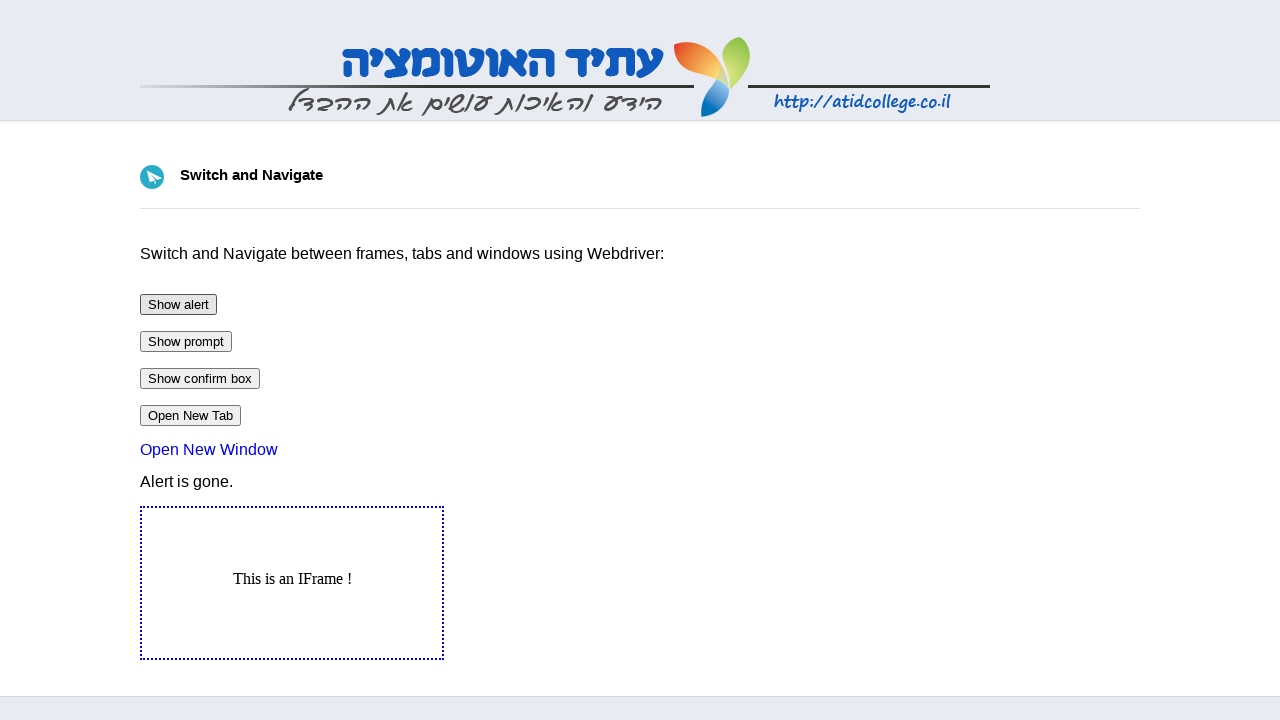

Verified output message displays 'Alert is gone.'
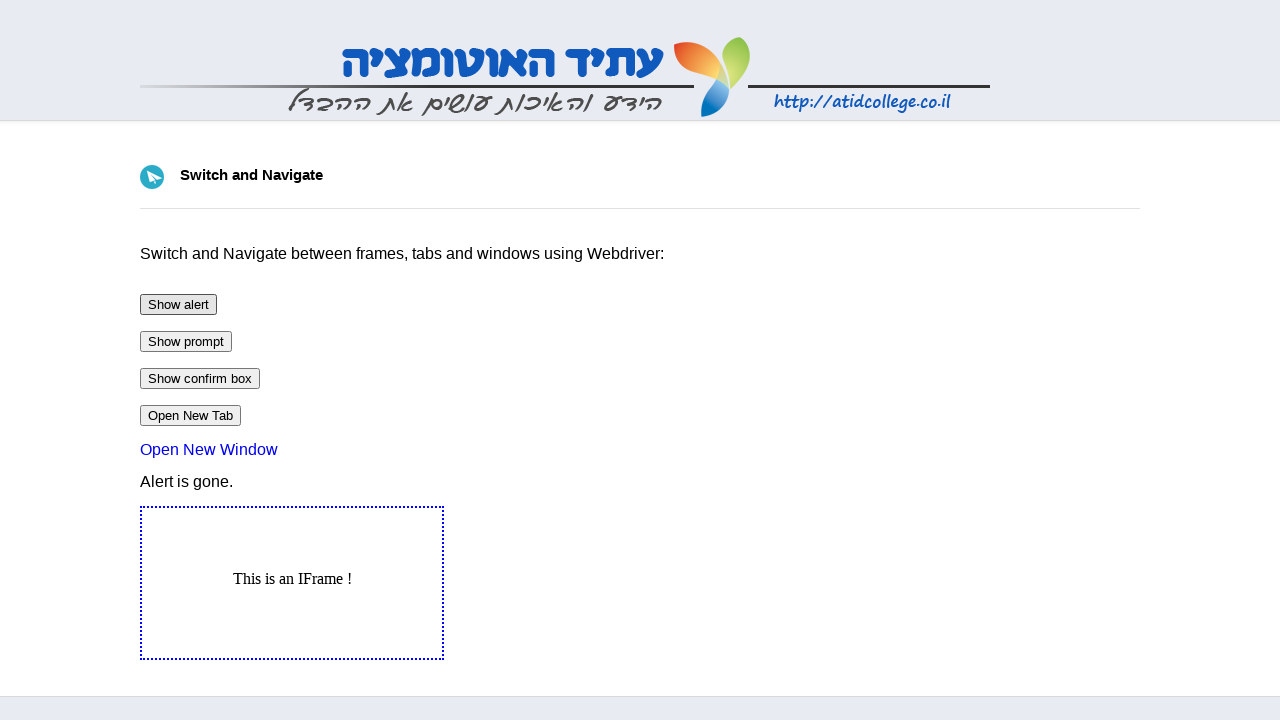

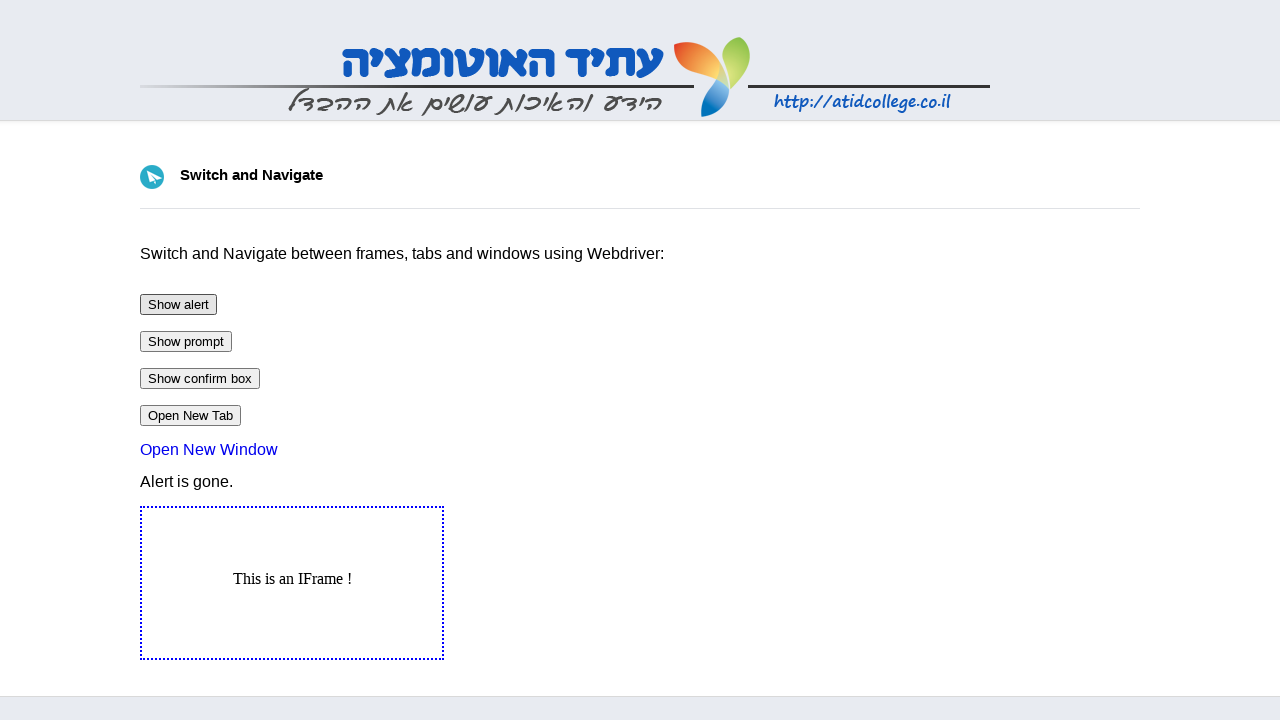